Tests editing a todo item and saving changes by blurring the input textbox, then verifies the text was updated.

Starting URL: https://todomvc.com/examples/typescript-angular/#/

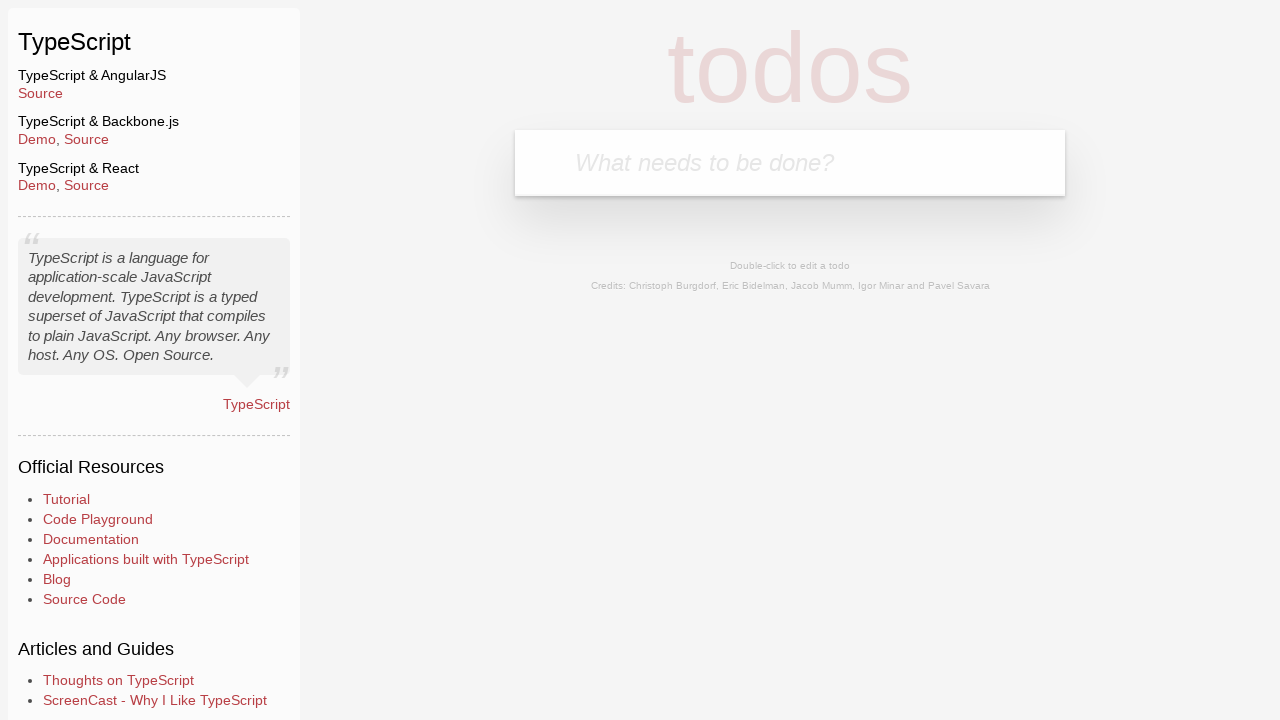

Filled new todo input with 'Lorem' on .new-todo
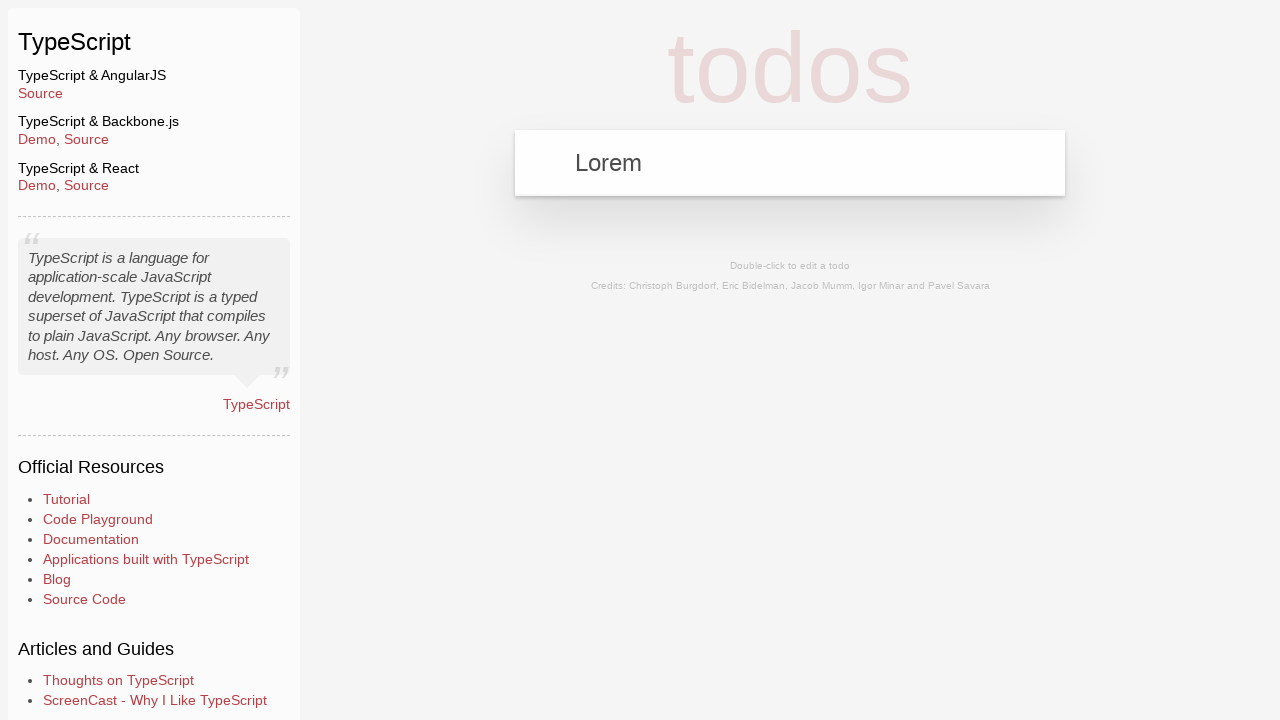

Pressed Enter to add the todo on .new-todo
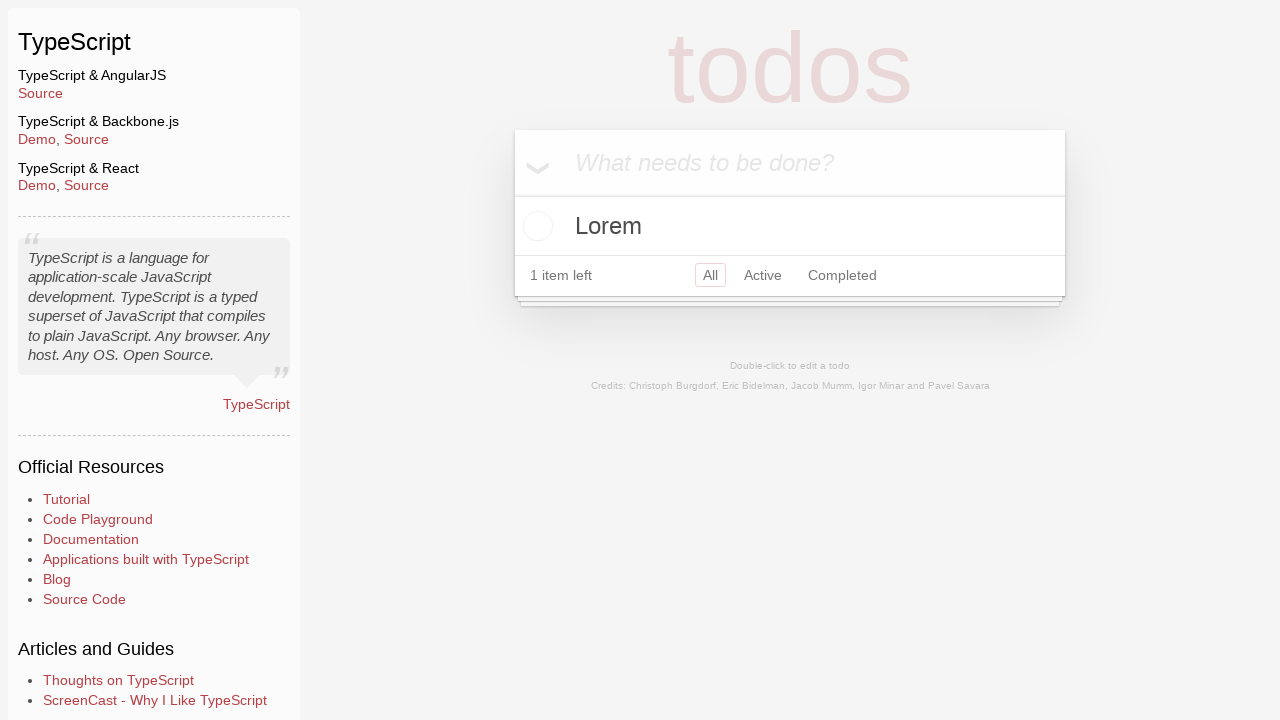

Double-clicked todo item to enter edit mode at (790, 226) on text=Lorem
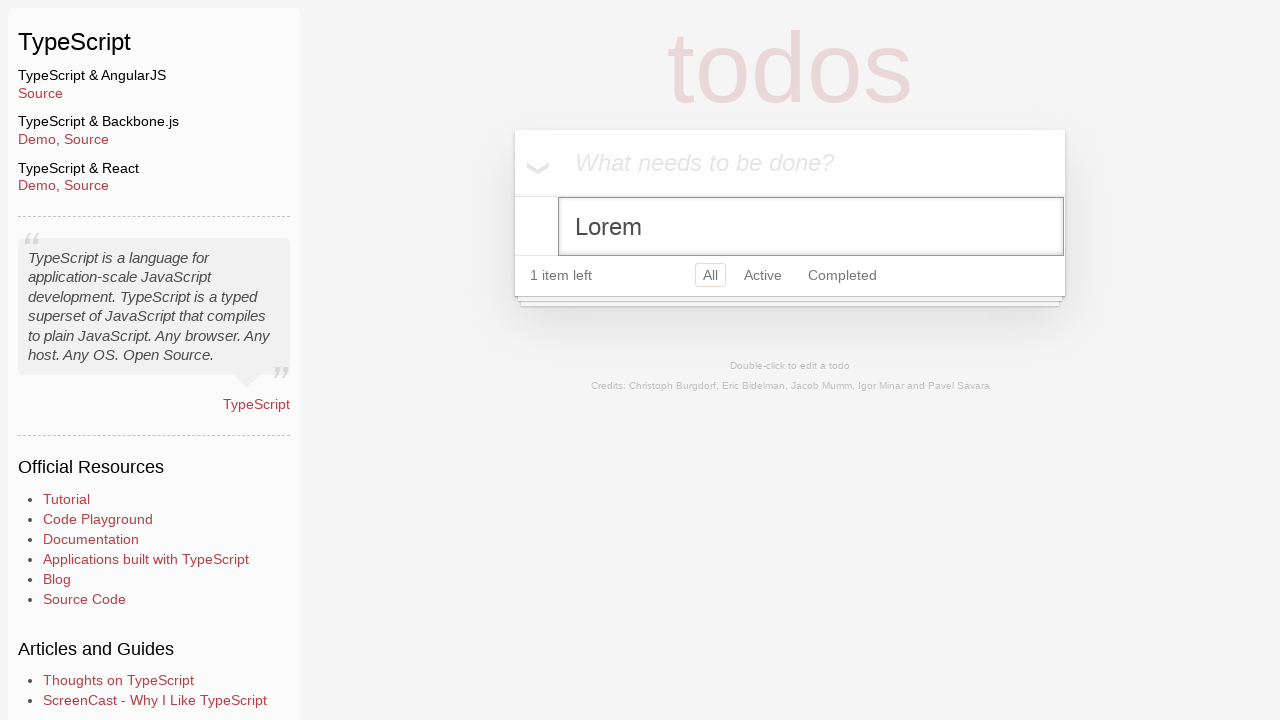

Filled edit field with 'Ipsum' on .edit
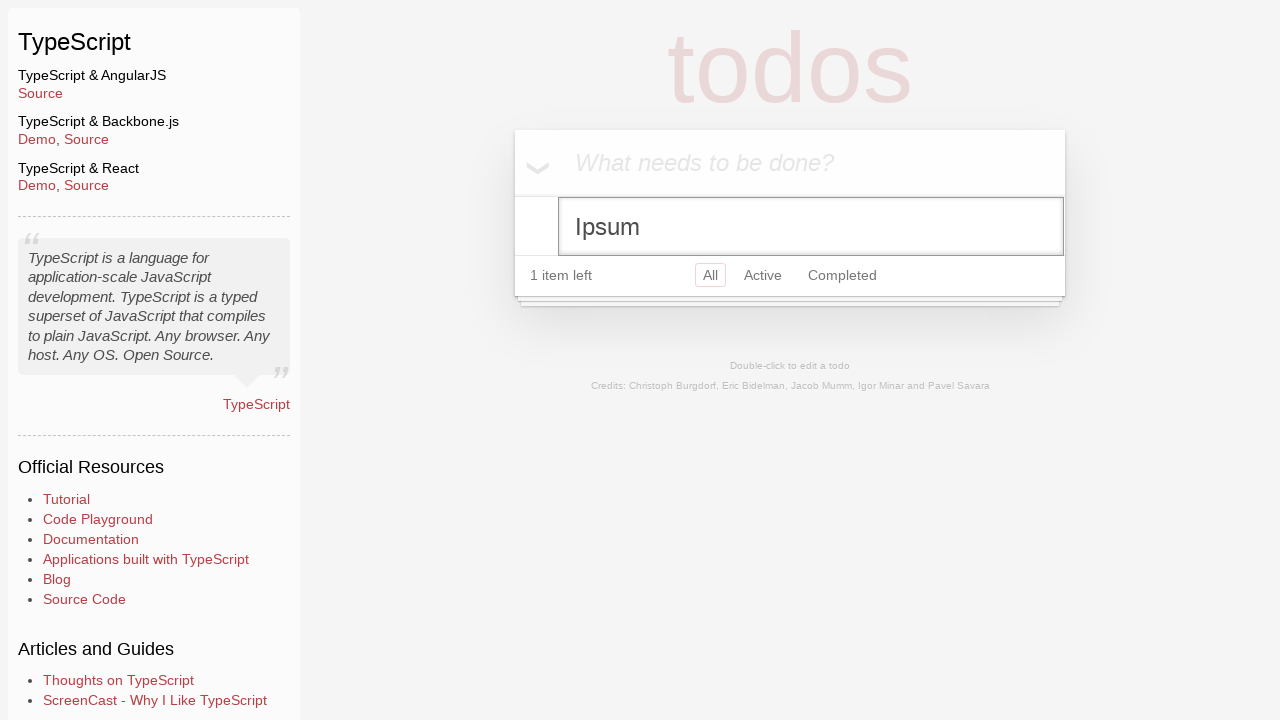

Clicked body to blur input and save changes at (215, 130) on body
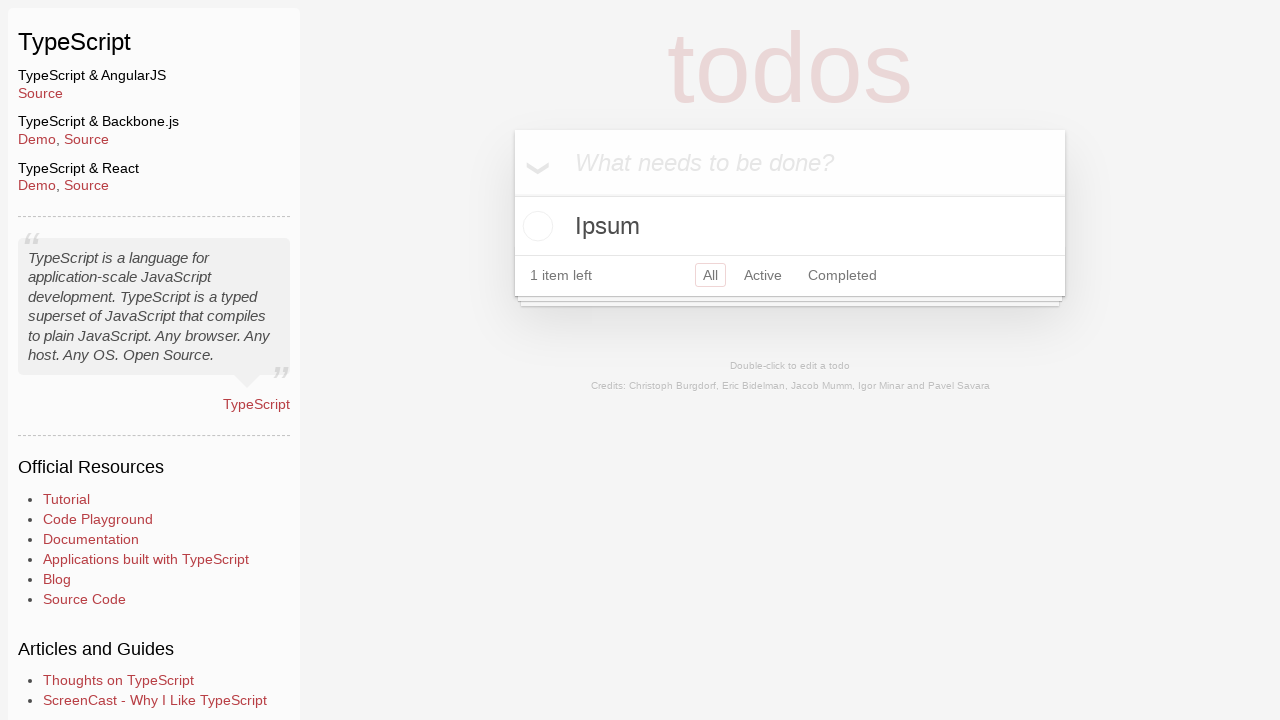

Verified todo text was updated to 'Ipsum'
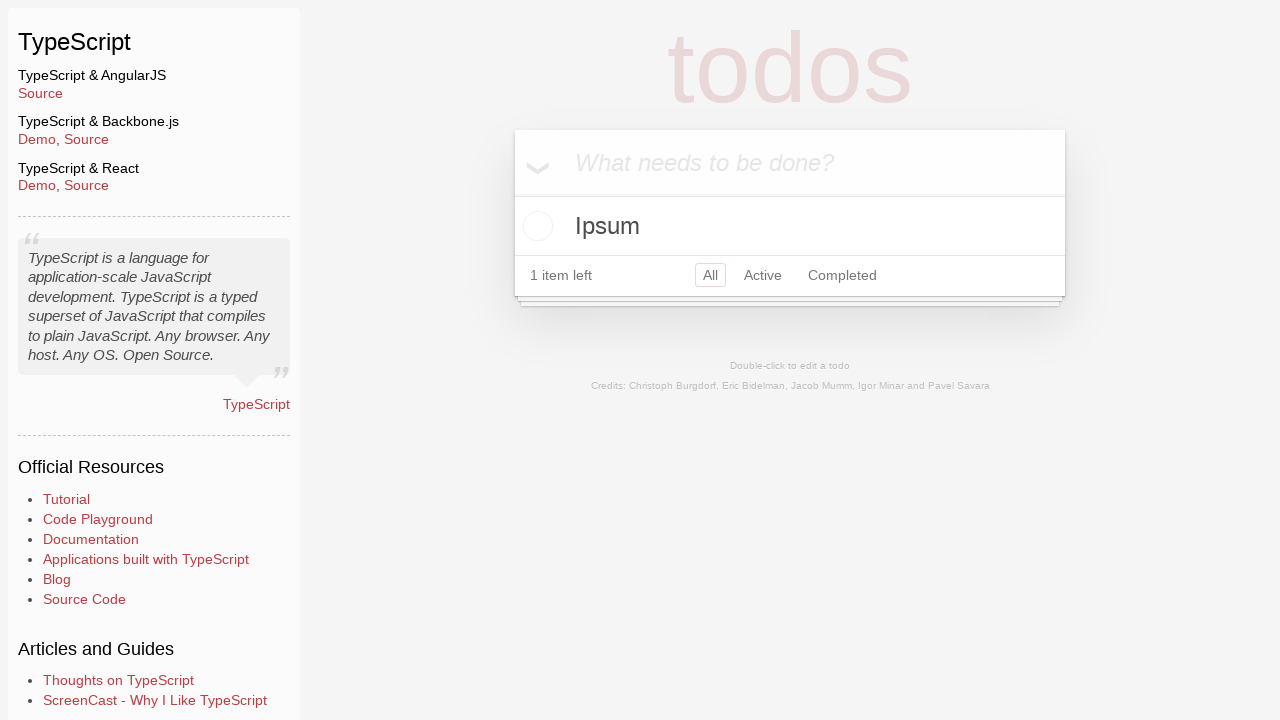

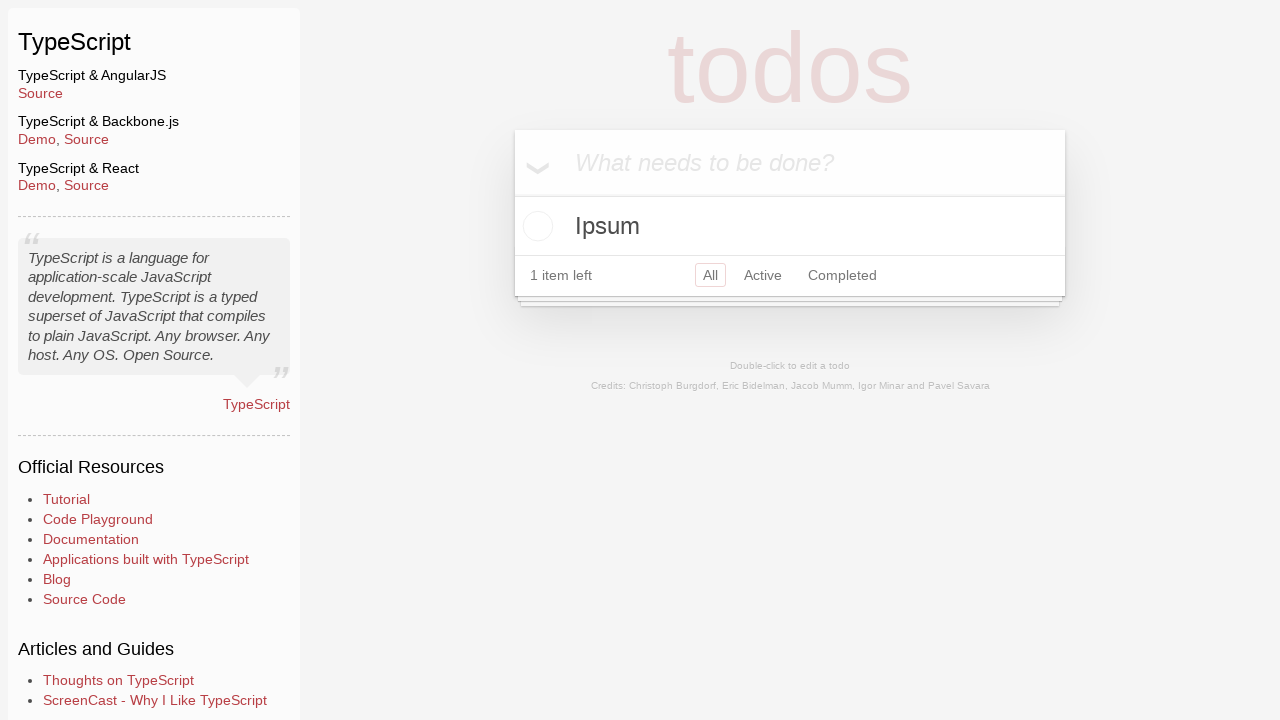